Tests adding and removing elements on a page by clicking Add Element button, verifying Delete button appears, then clicking Delete to remove it

Starting URL: https://practice.cydeo.com/add_remove_elements/

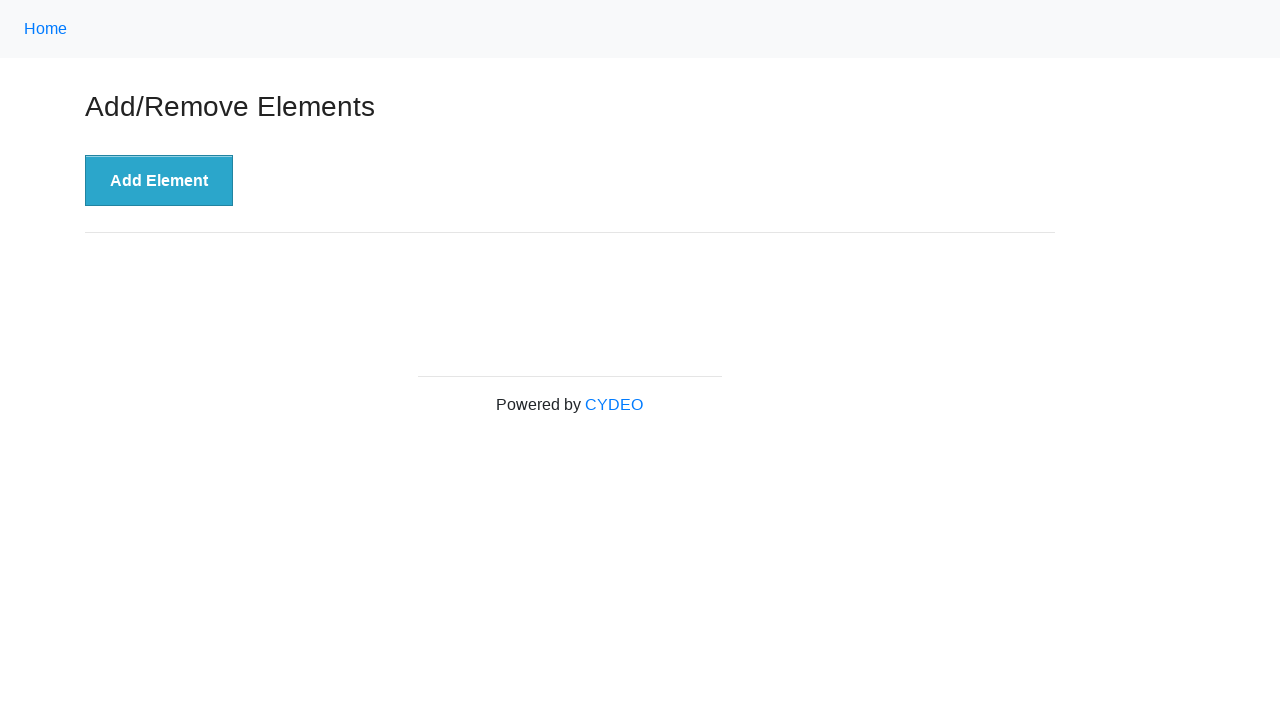

Clicked Add Element button to create a new element at (159, 181) on xpath=//button[.='Add Element']
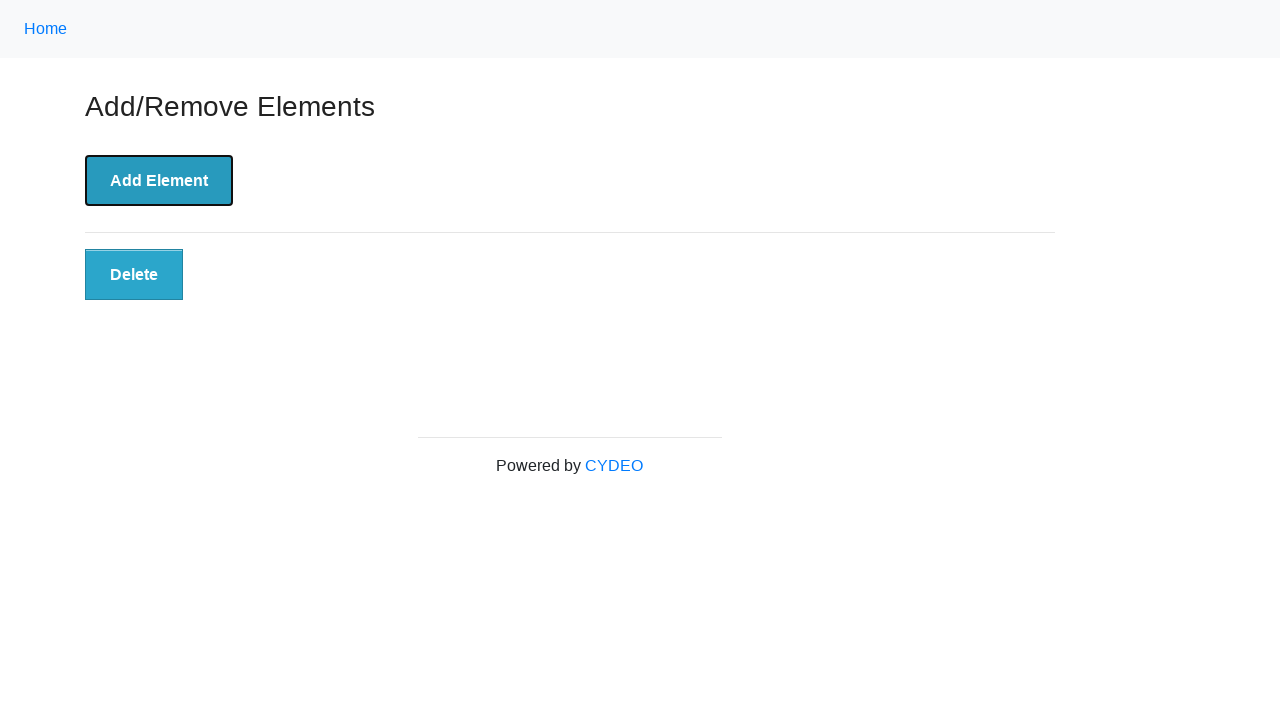

Verified Delete button appeared on the page
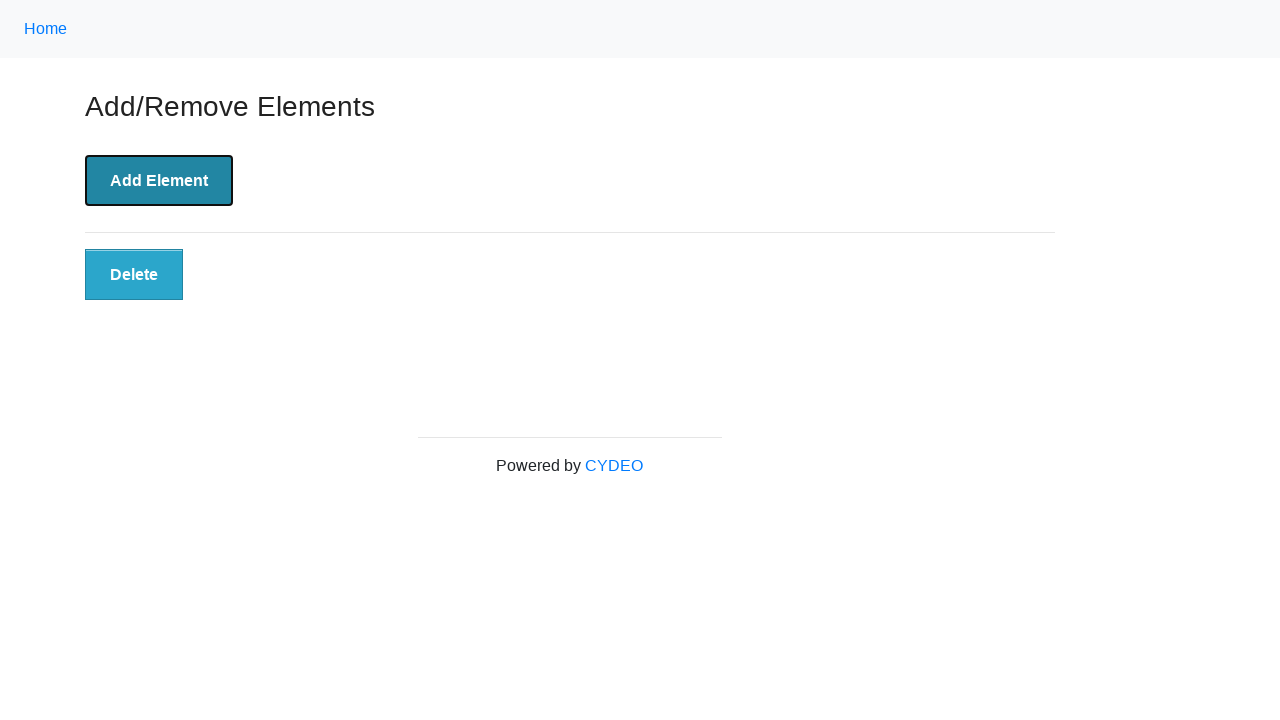

Clicked Delete button to remove the element at (134, 275) on xpath=//button[.='Delete']
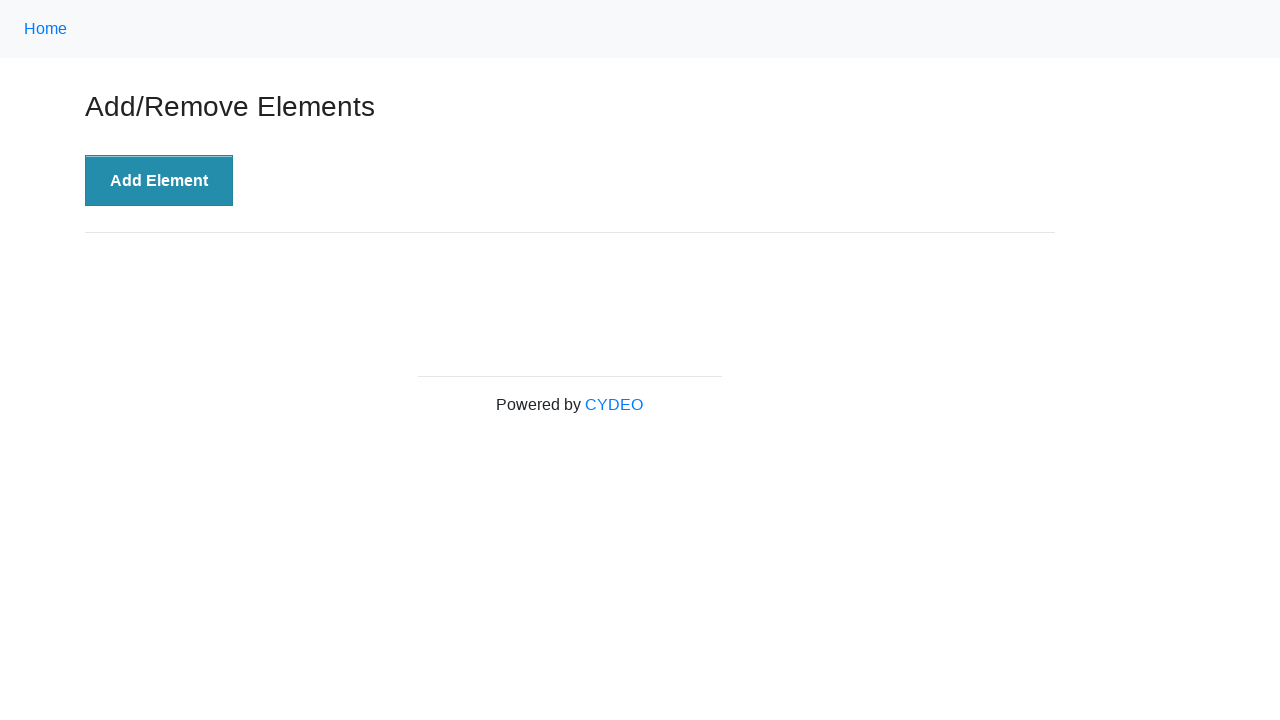

Verified Delete button is no longer present on the page
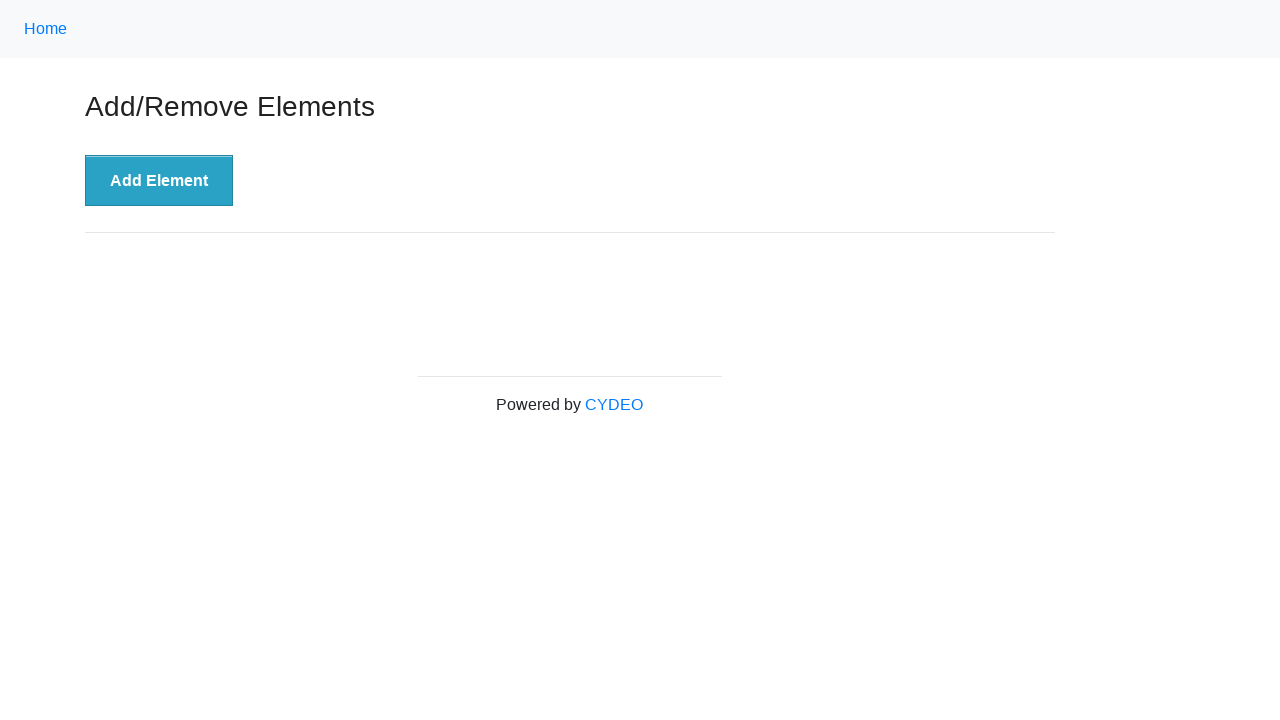

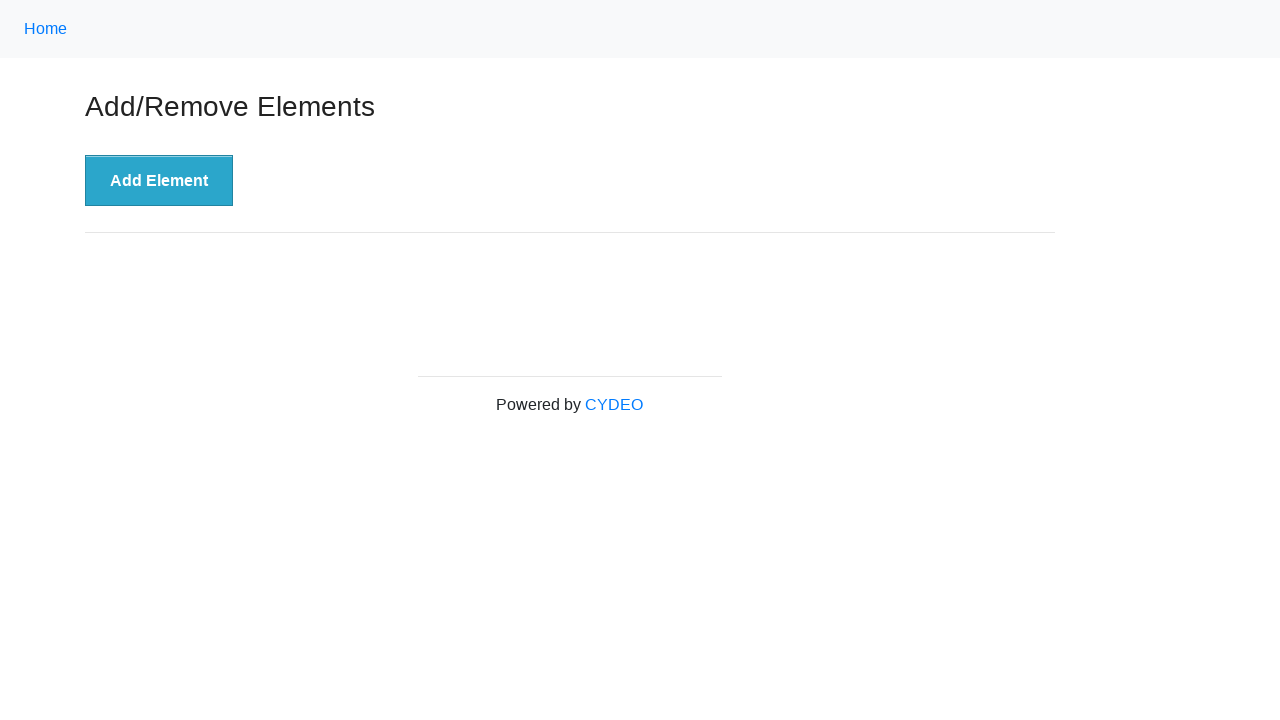